Tests drag and drop functionality by dragging an element and dropping it onto a target drop zone.

Starting URL: https://jqueryui.com/droppable/

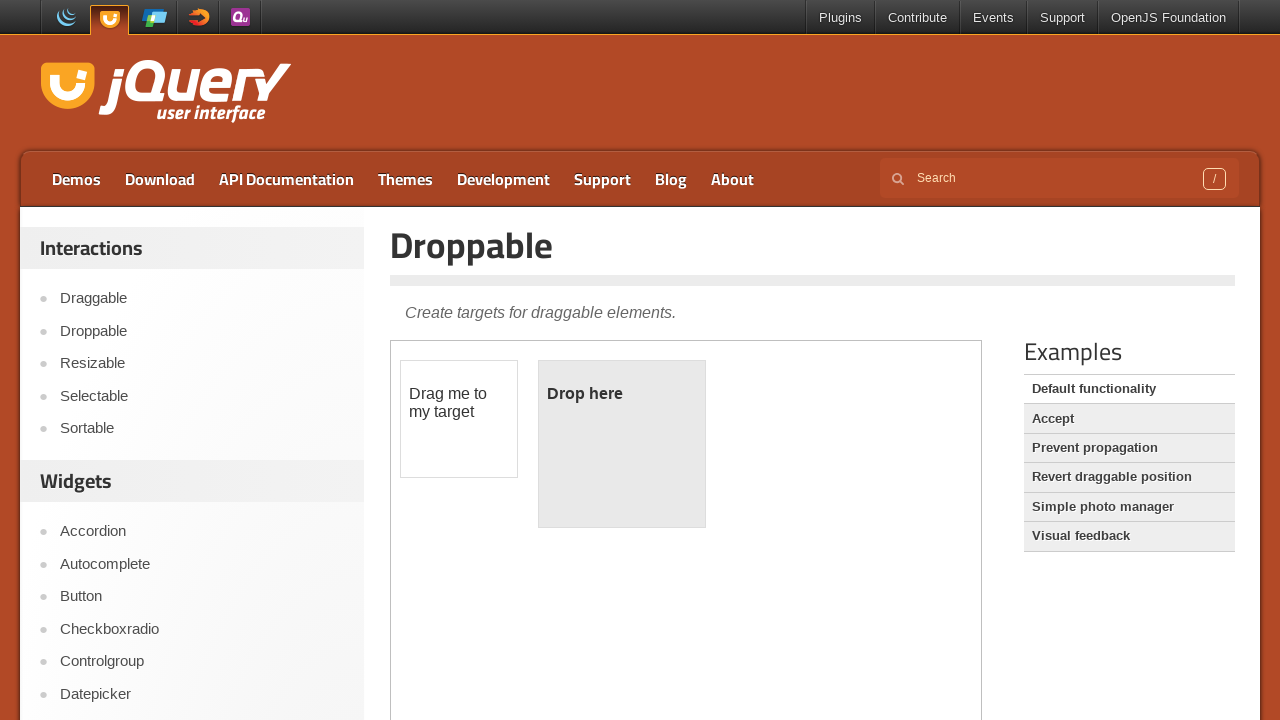

Located iframe containing drag and drop demo
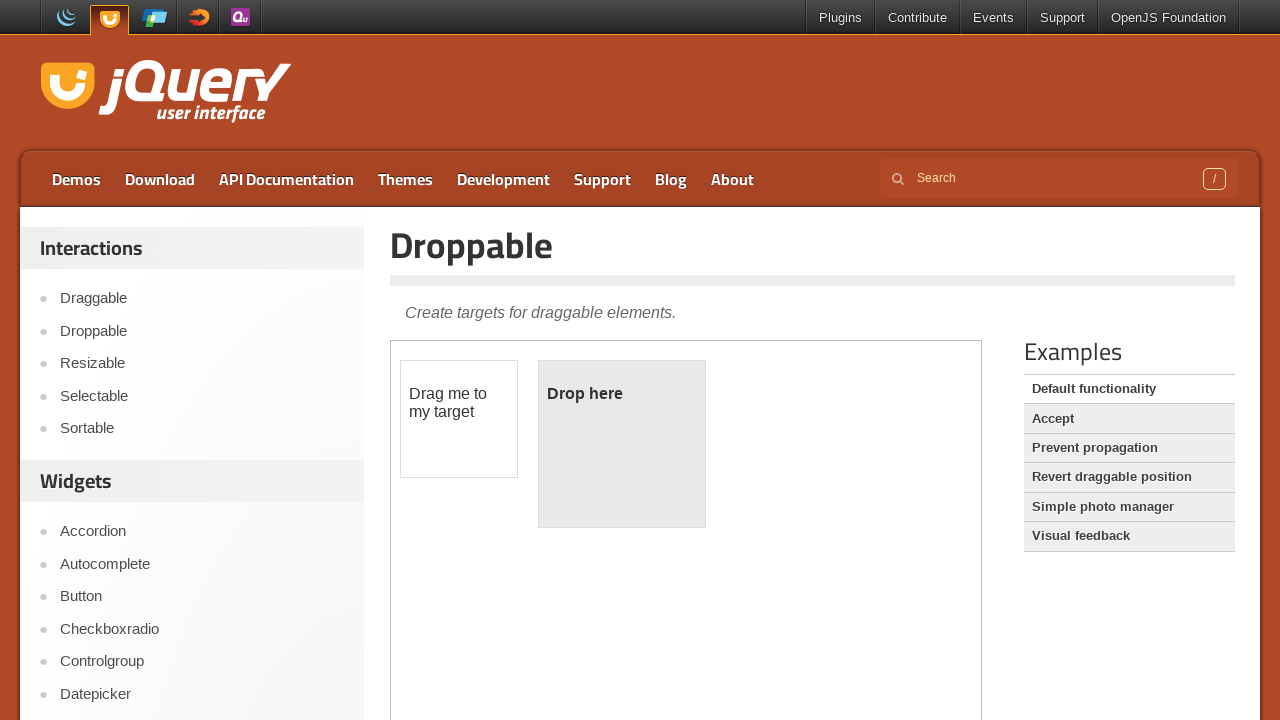

Located draggable element
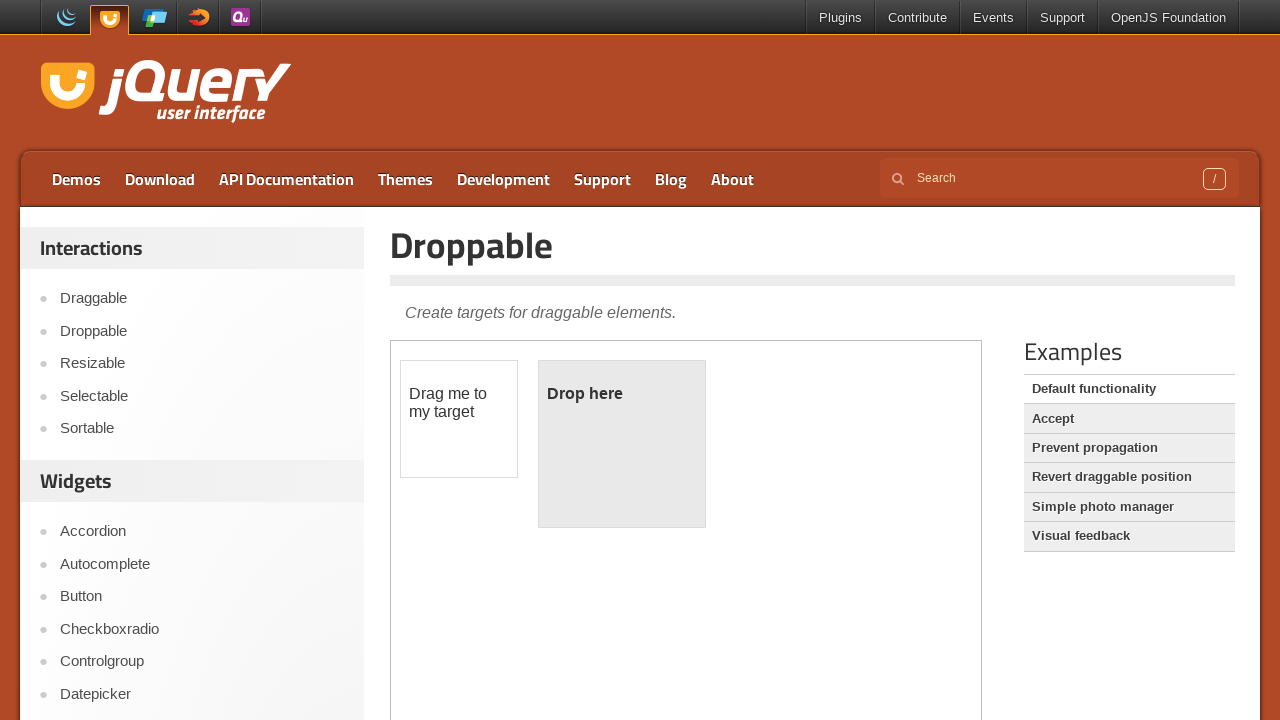

Located droppable target zone
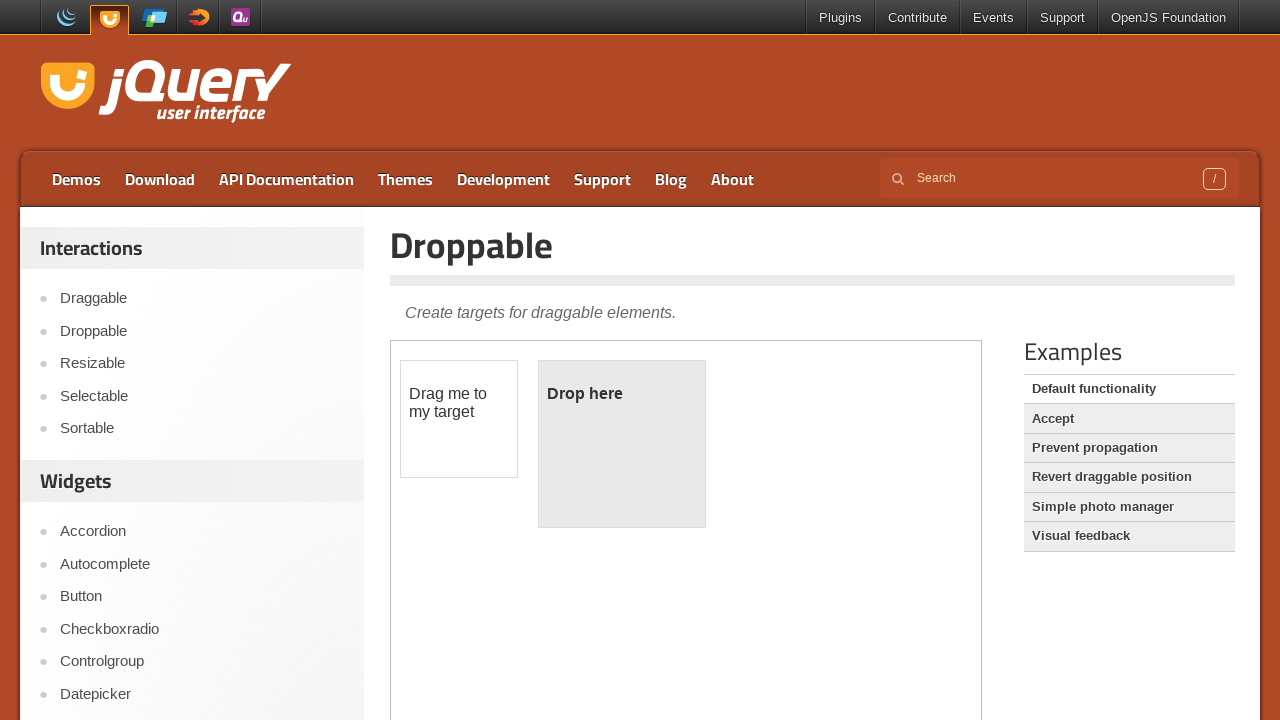

Dragged element onto drop zone at (622, 444)
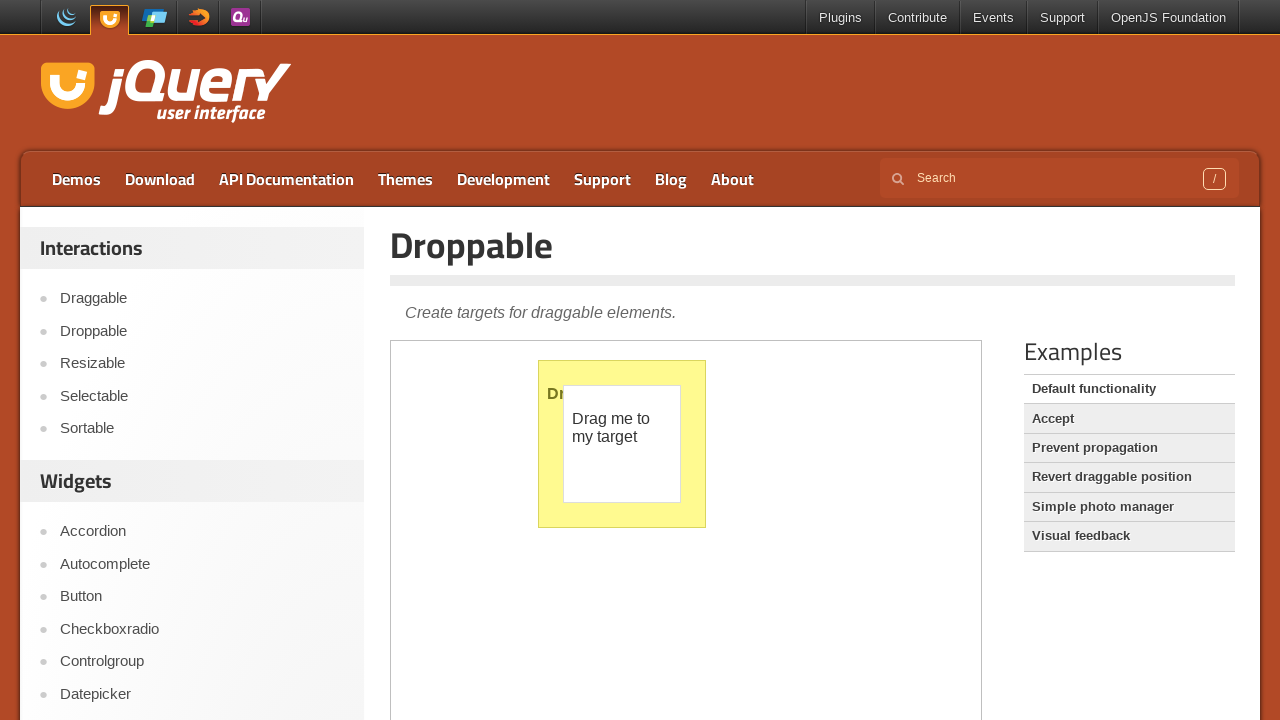

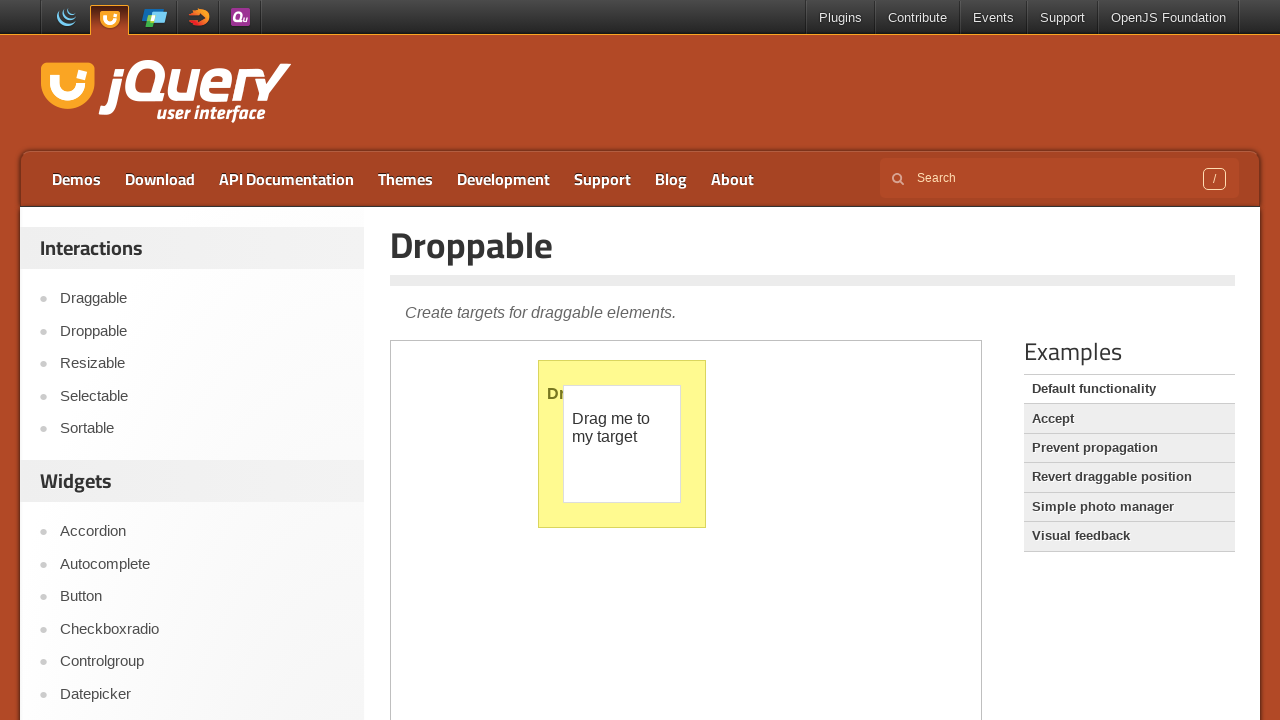